Tests closing a modal entry ad popup on a practice website by clicking the Close button in the modal footer

Starting URL: http://the-internet.herokuapp.com/entry_ad

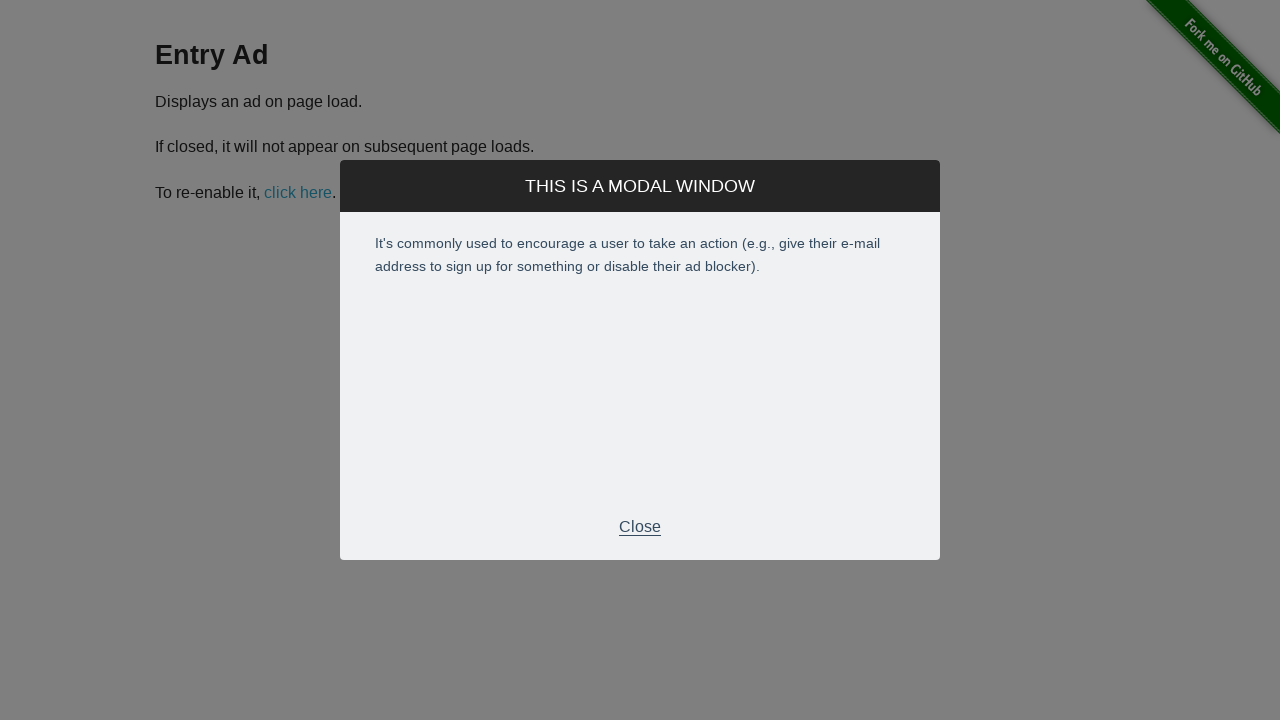

Entry ad modal appeared and became visible
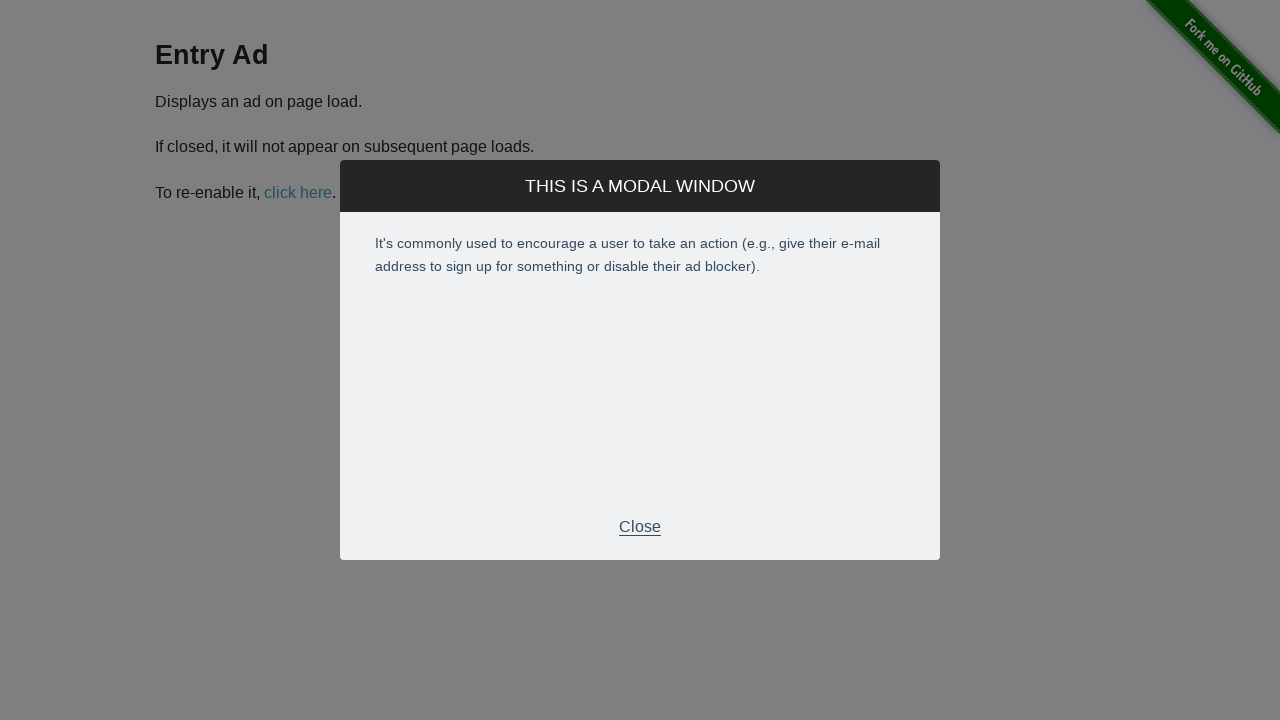

Clicked the Close button in the modal footer at (640, 527) on #modal > div.modal > div.modal-footer > p
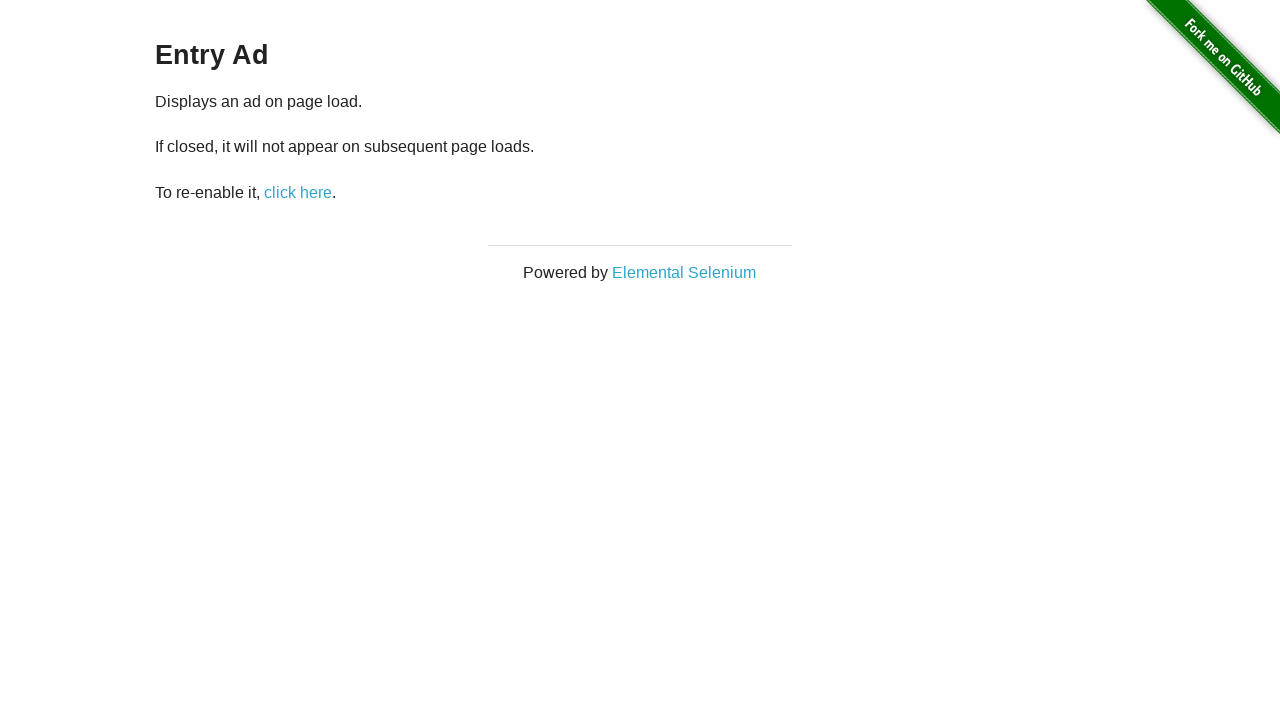

Modal closed successfully
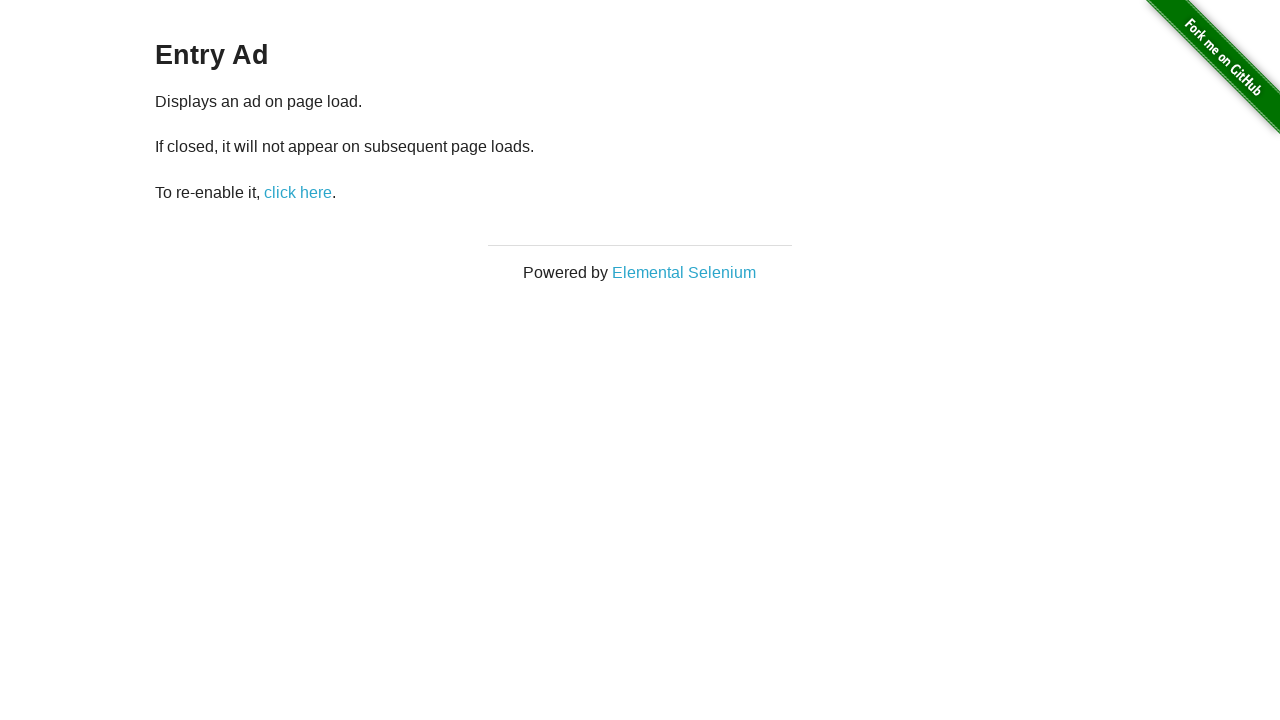

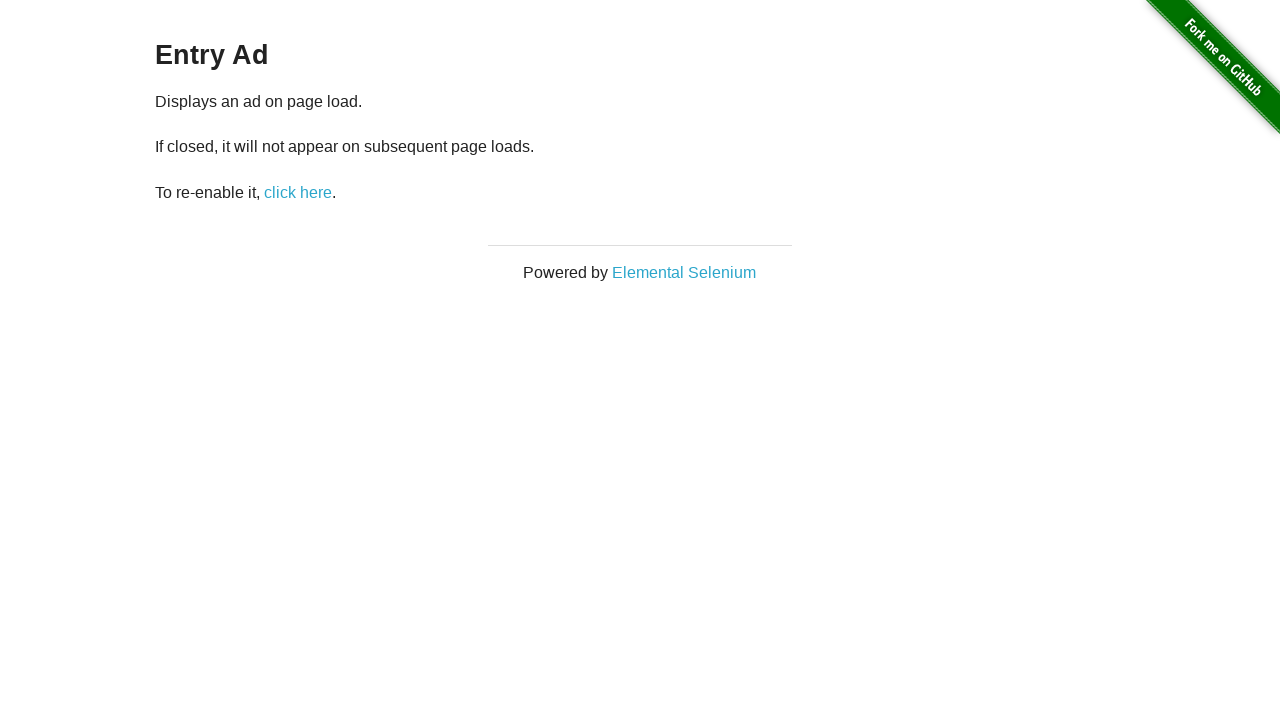